Tests marking all todo items as completed using the toggle all checkbox

Starting URL: https://demo.playwright.dev/todomvc

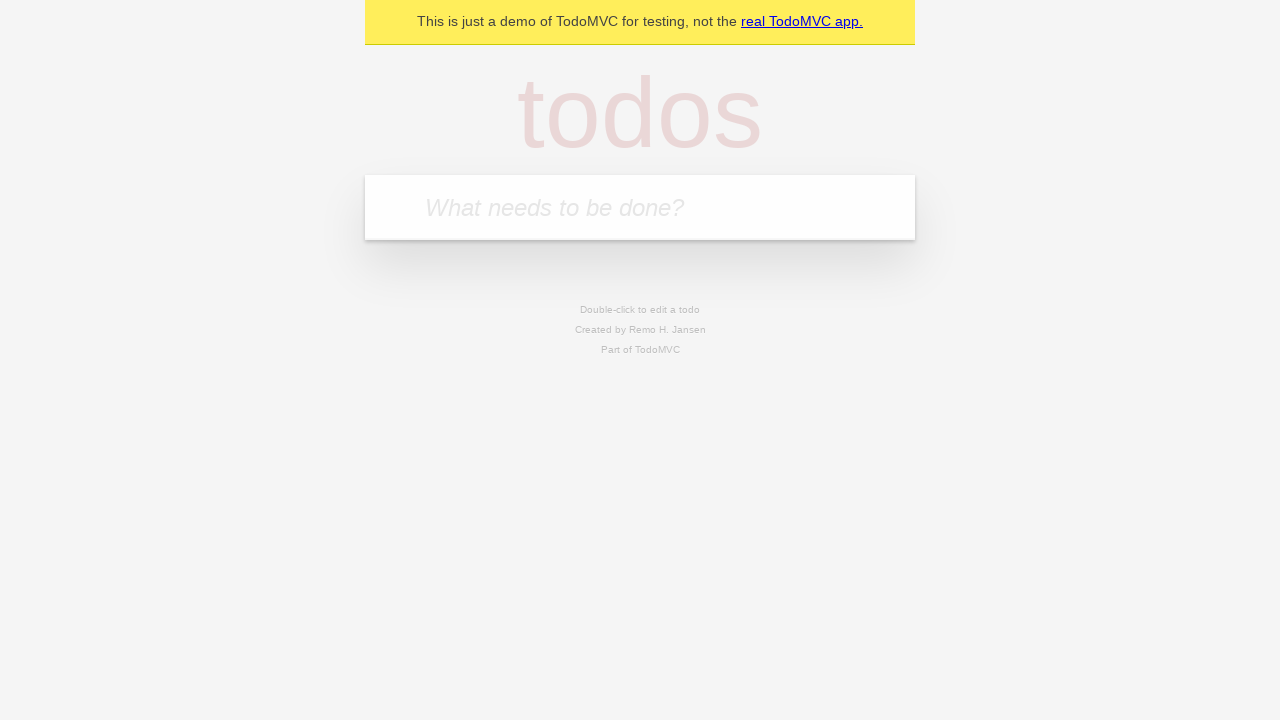

Filled input field with first todo 'buy some cheese' on internal:attr=[placeholder="What needs to be done?"i]
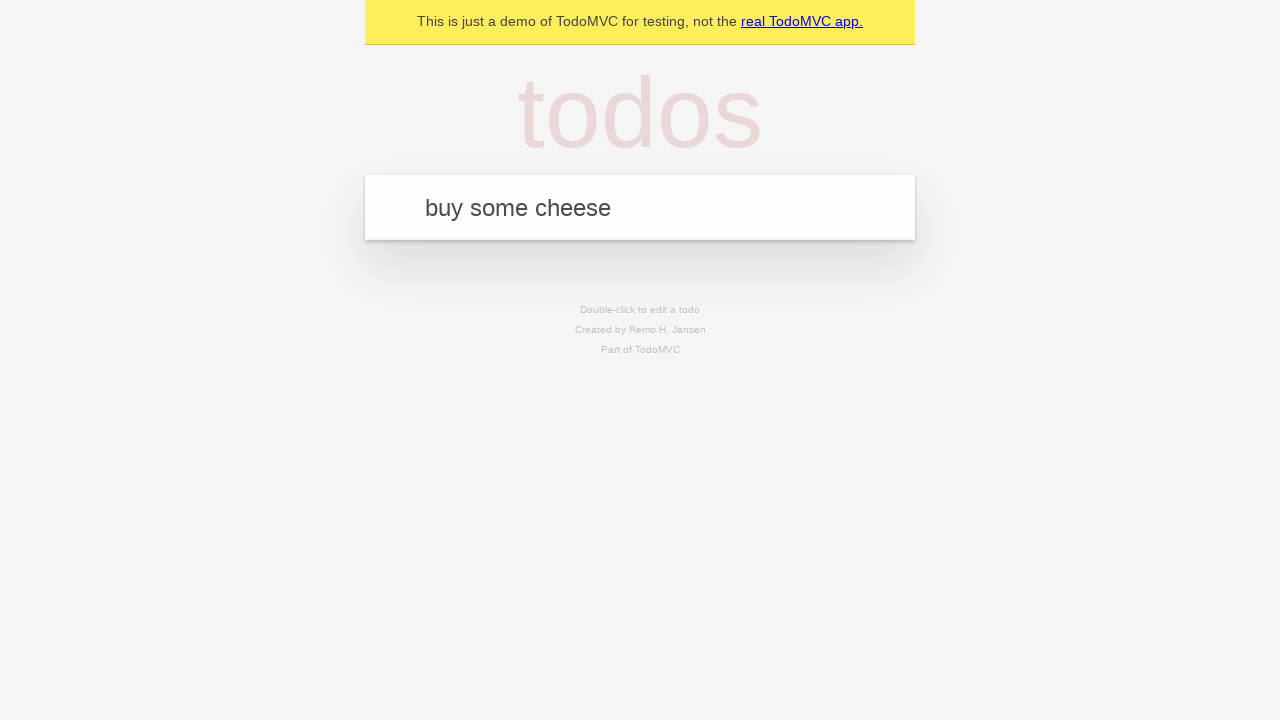

Pressed Enter to add first todo item on internal:attr=[placeholder="What needs to be done?"i]
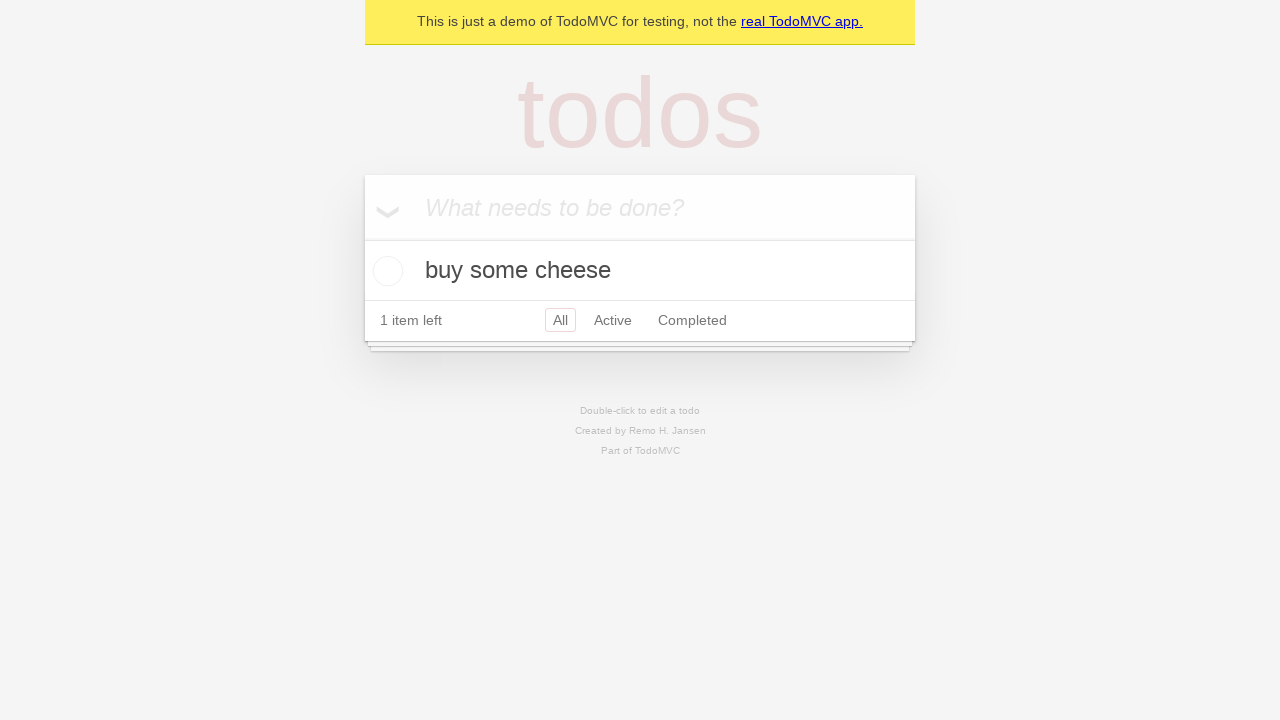

Filled input field with second todo 'feed the cat' on internal:attr=[placeholder="What needs to be done?"i]
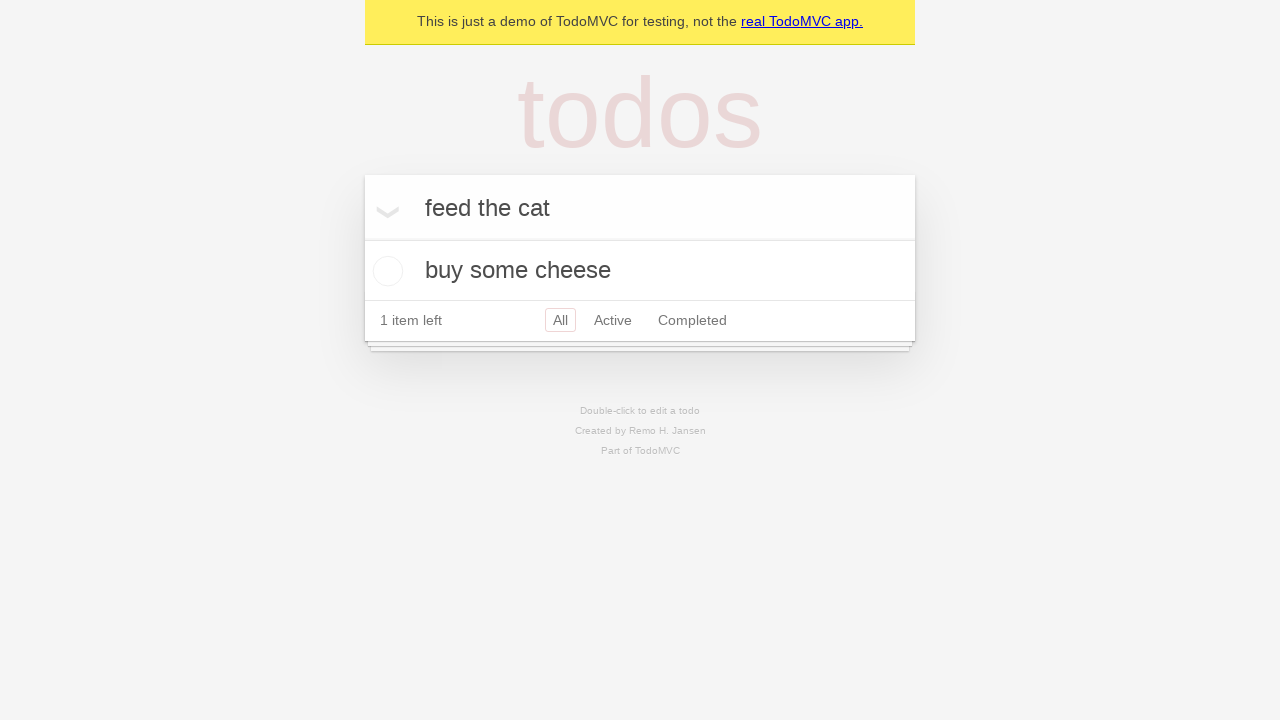

Pressed Enter to add second todo item on internal:attr=[placeholder="What needs to be done?"i]
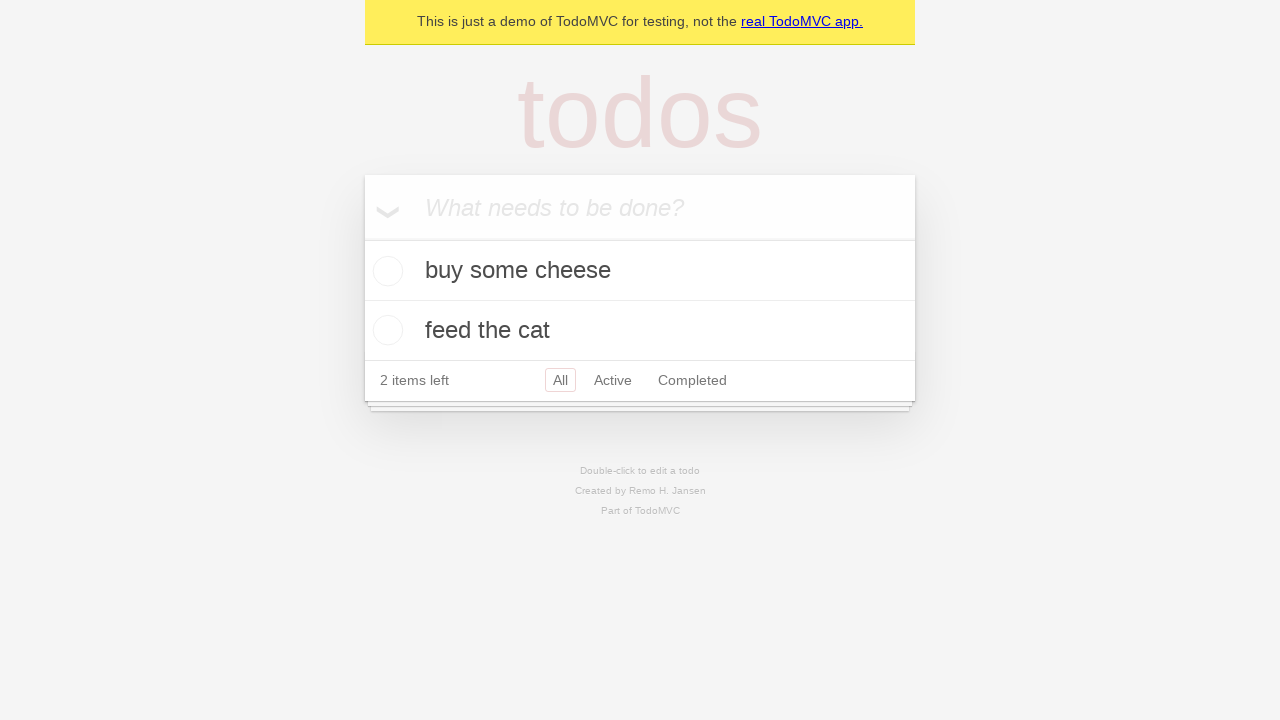

Filled input field with third todo 'book a doctors appointment' on internal:attr=[placeholder="What needs to be done?"i]
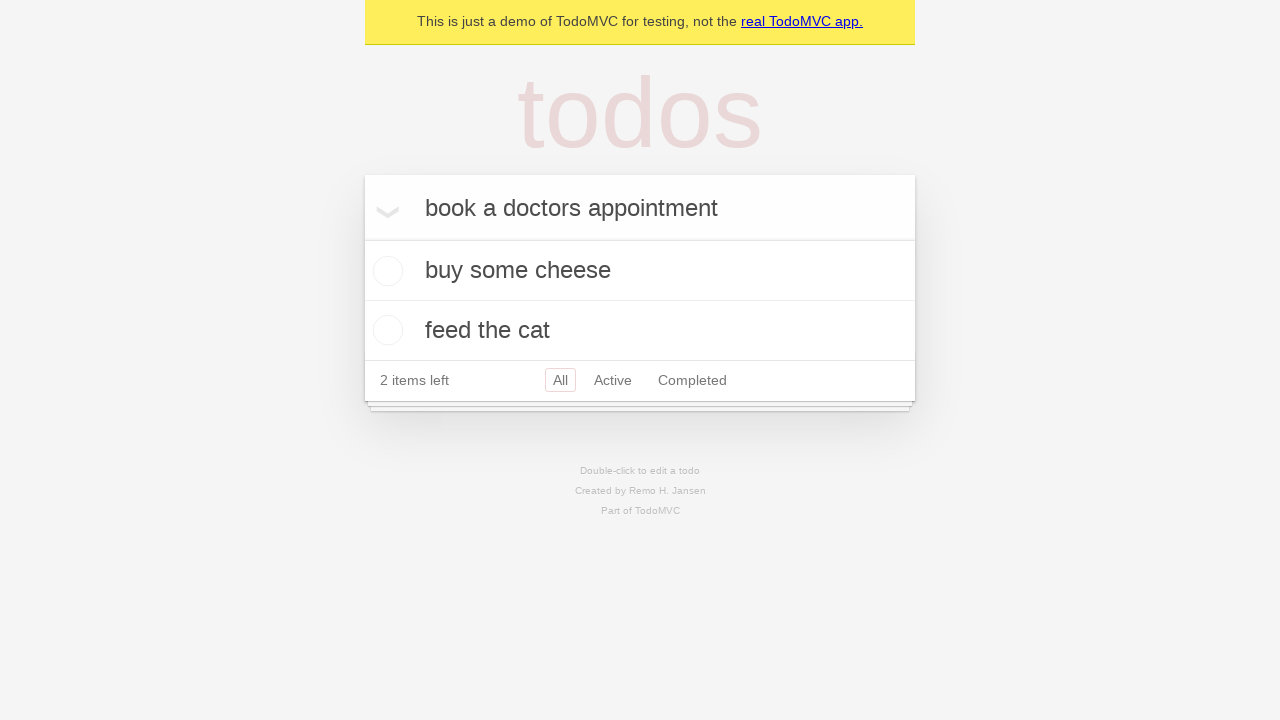

Pressed Enter to add third todo item on internal:attr=[placeholder="What needs to be done?"i]
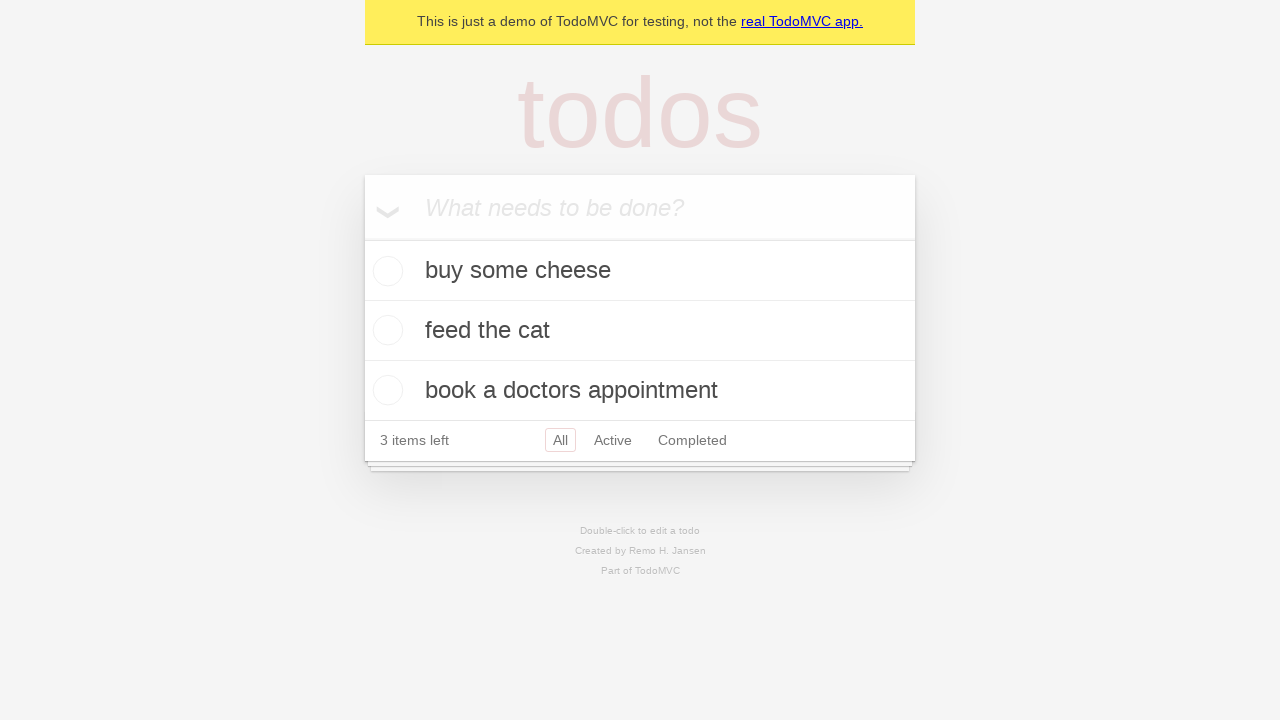

Clicked 'Mark all as complete' checkbox to toggle all items as completed at (362, 238) on internal:label="Mark all as complete"i
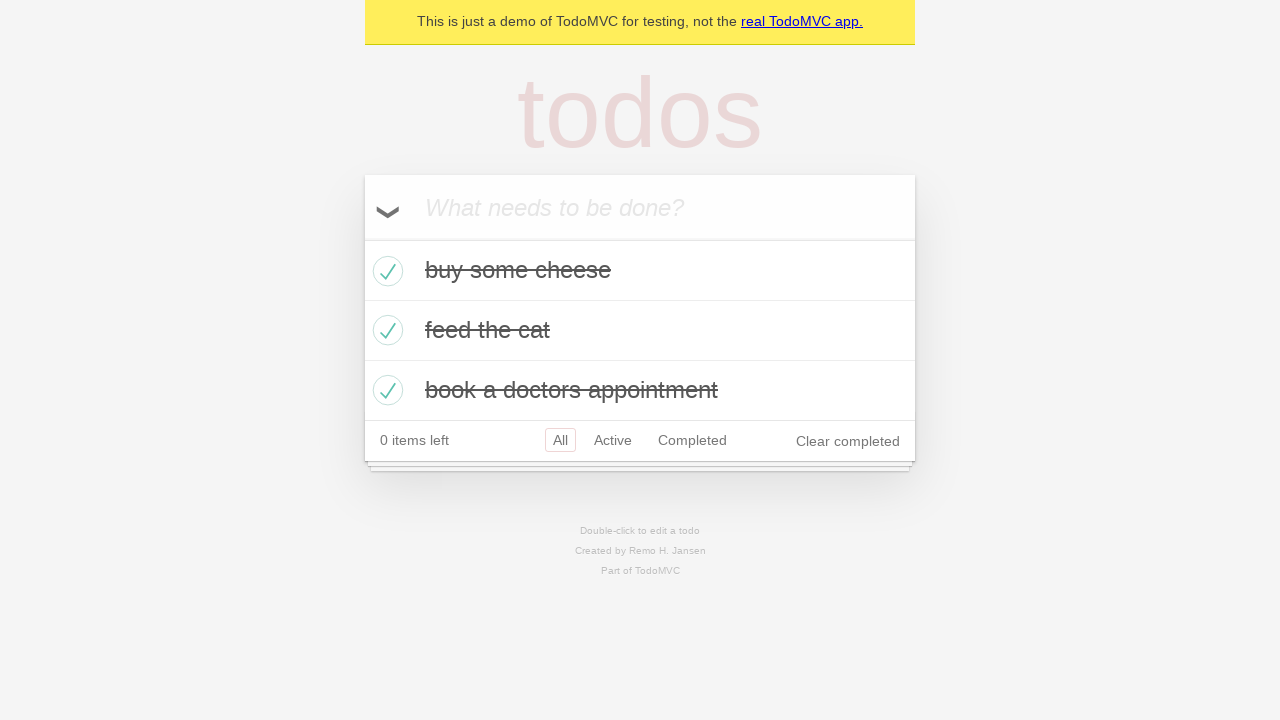

Verified that todo items are now marked as completed
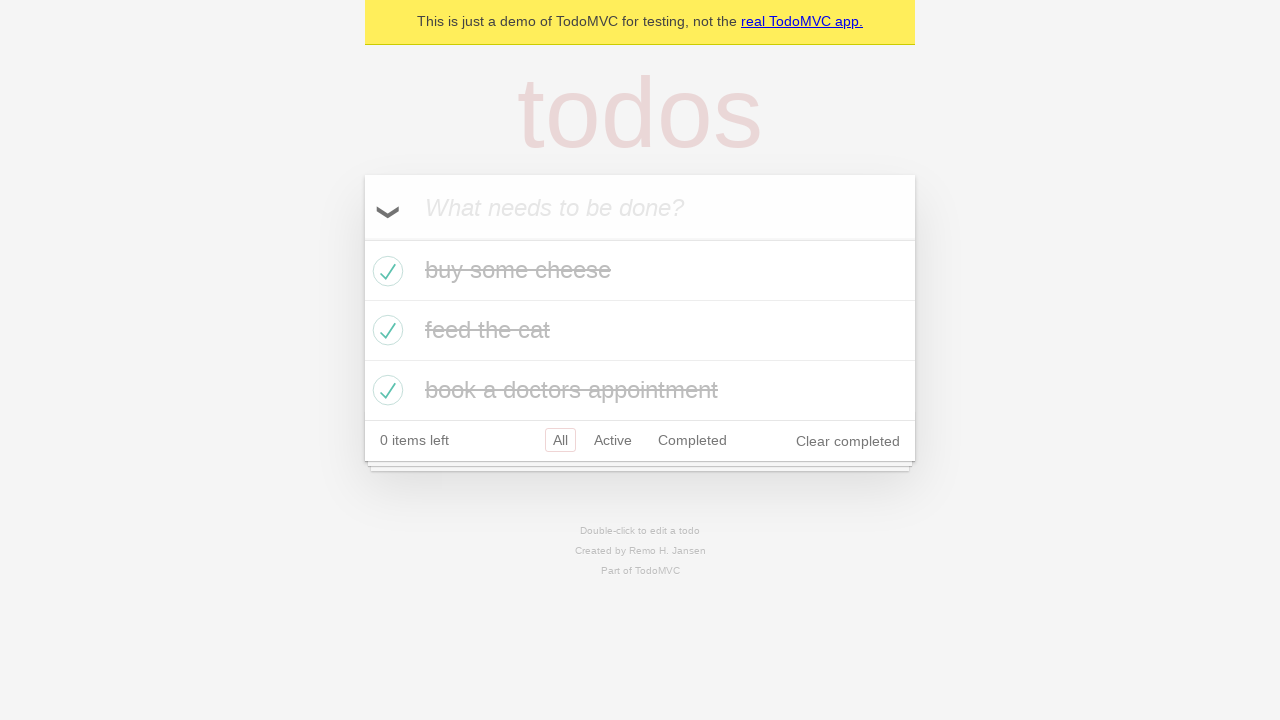

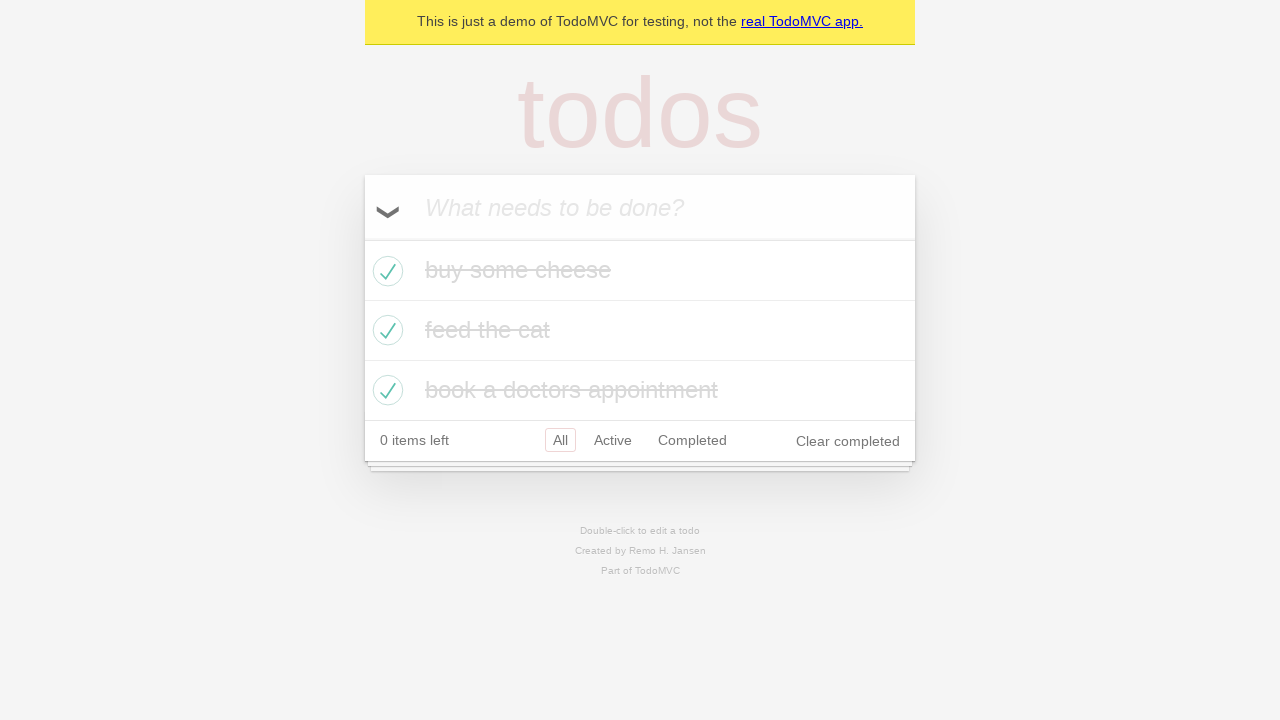